Tests the Open Trivia Database search functionality by navigating to browse section, searching for "Science: Computers" category, and verifying the search results

Starting URL: https://opentdb.com/

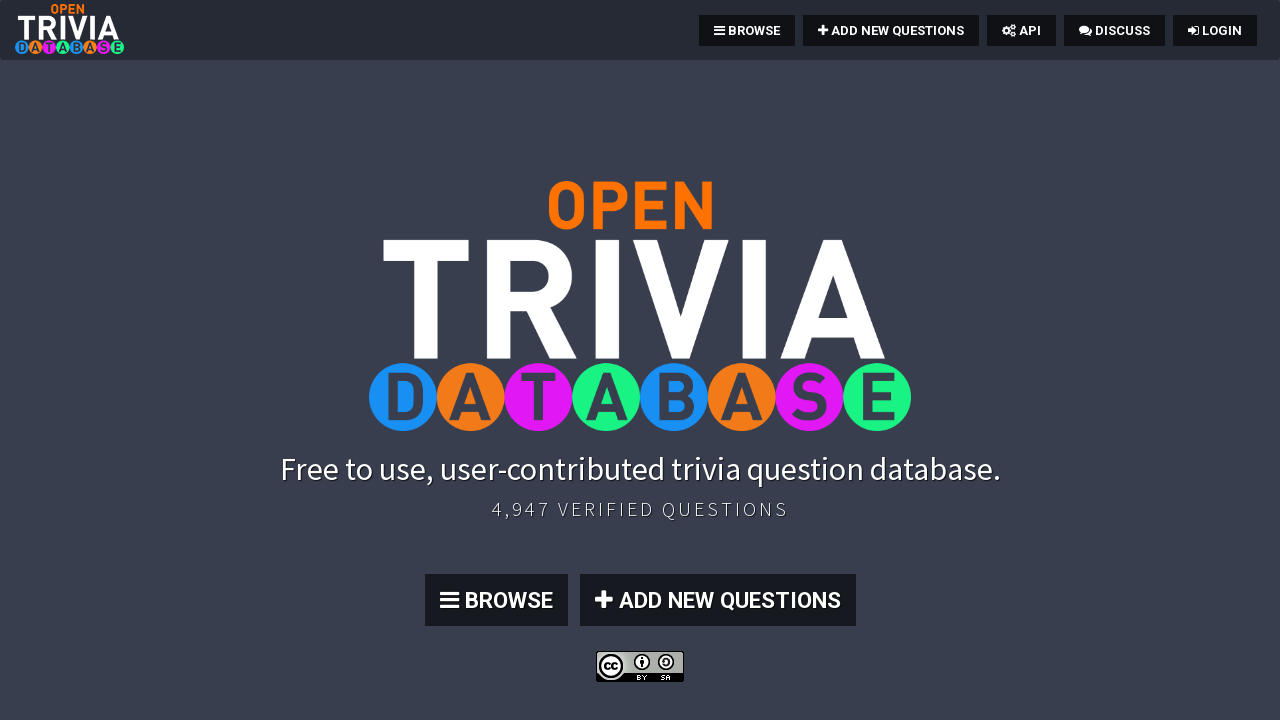

Clicked BROWSE button to navigate to browse section at (496, 600) on text=' BROWSE'
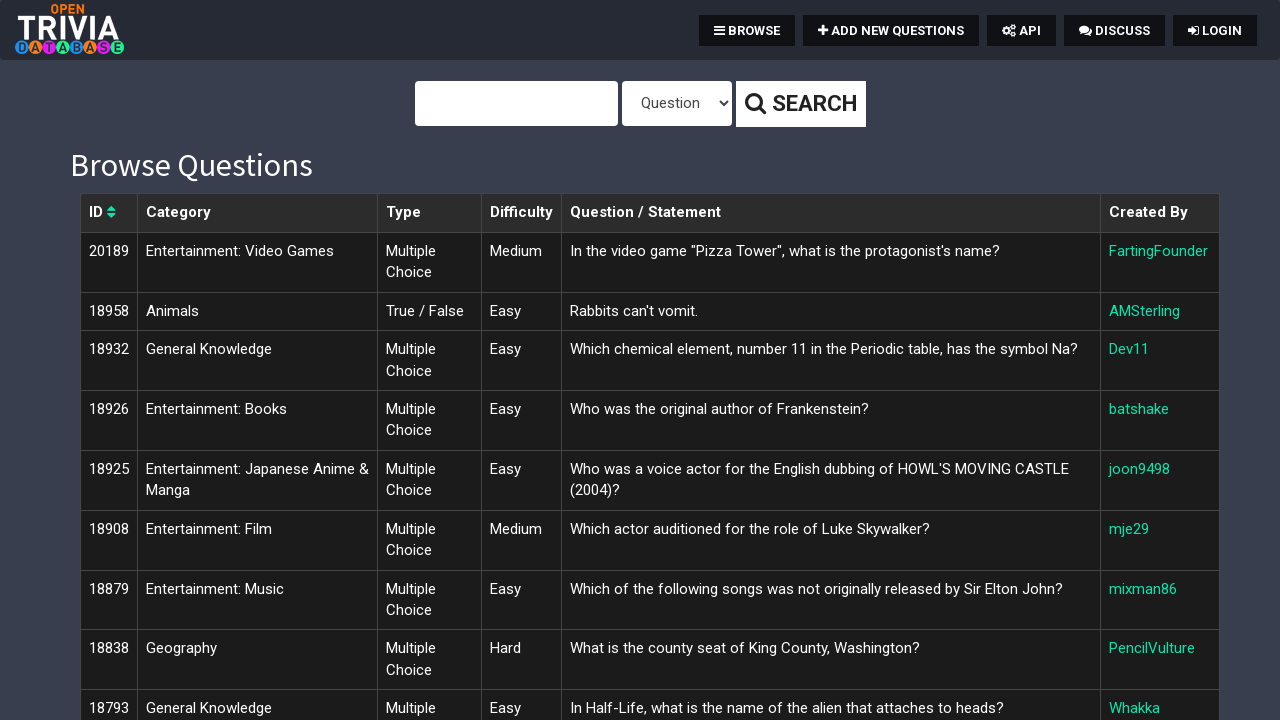

Filled search field with 'Science: Computers' category on #query
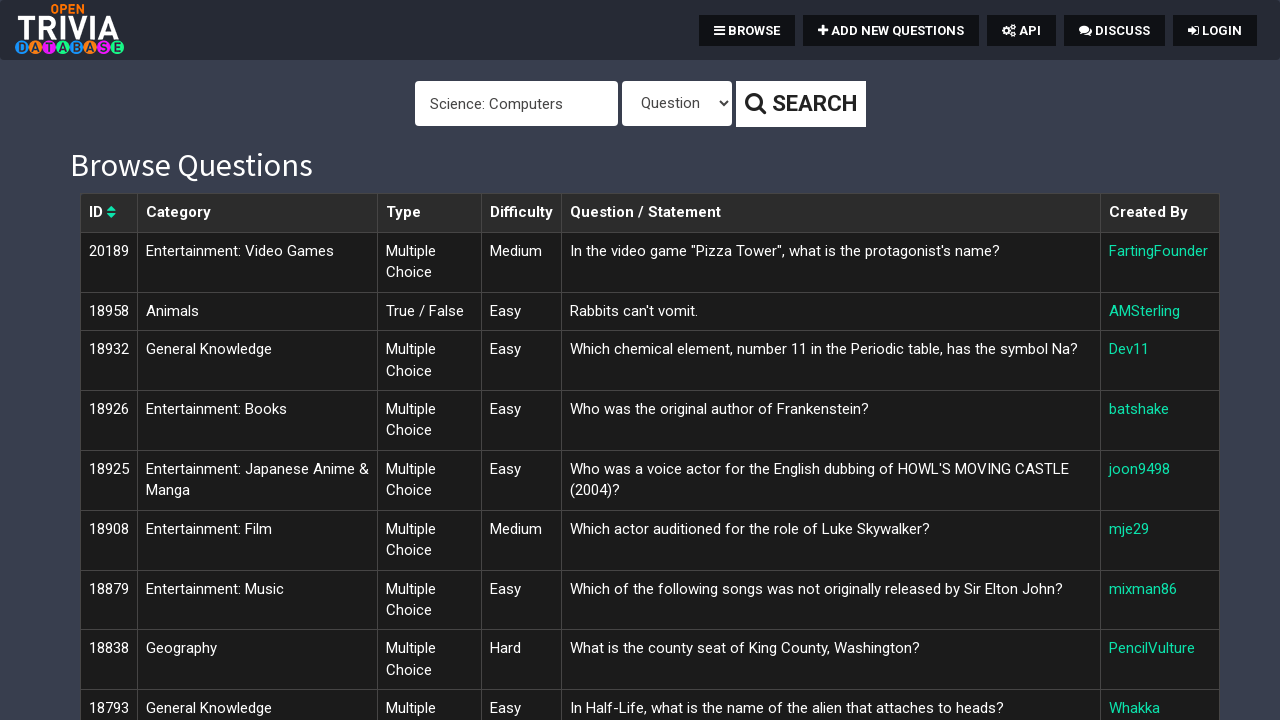

Clicked Search button to perform the search at (800, 104) on text=' Search'
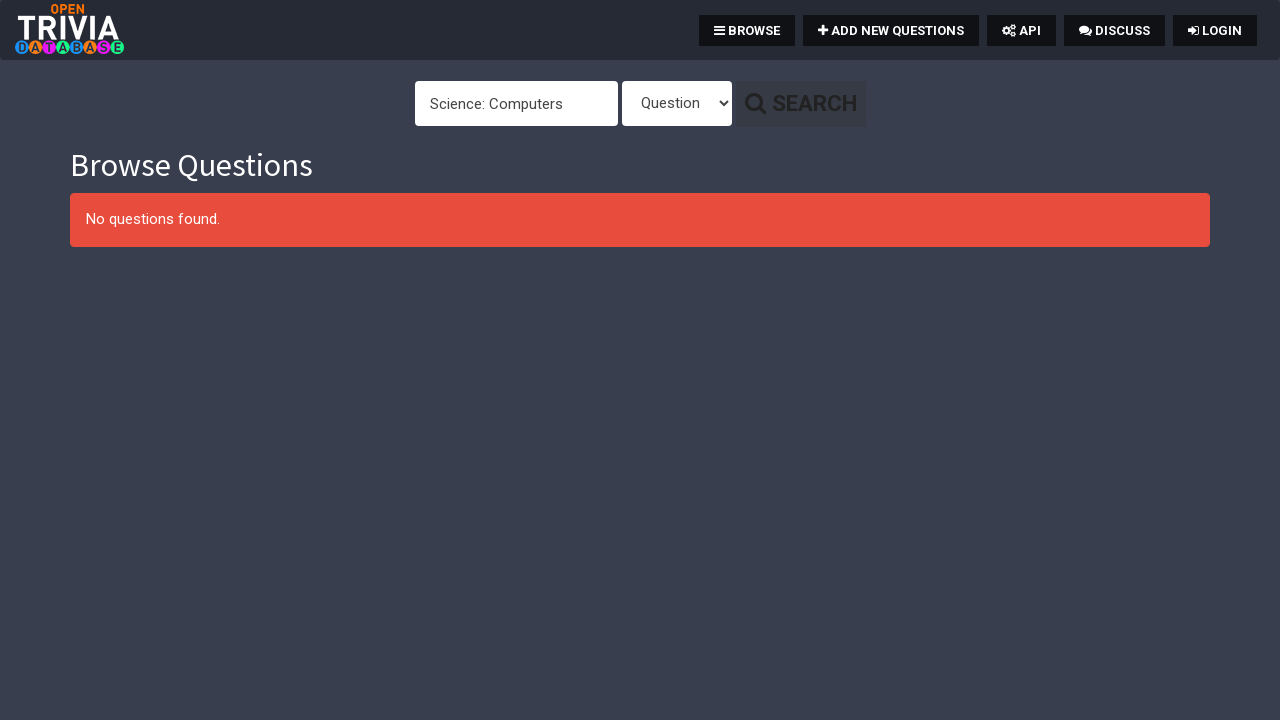

Verified search result: 'No questions found.' message appeared
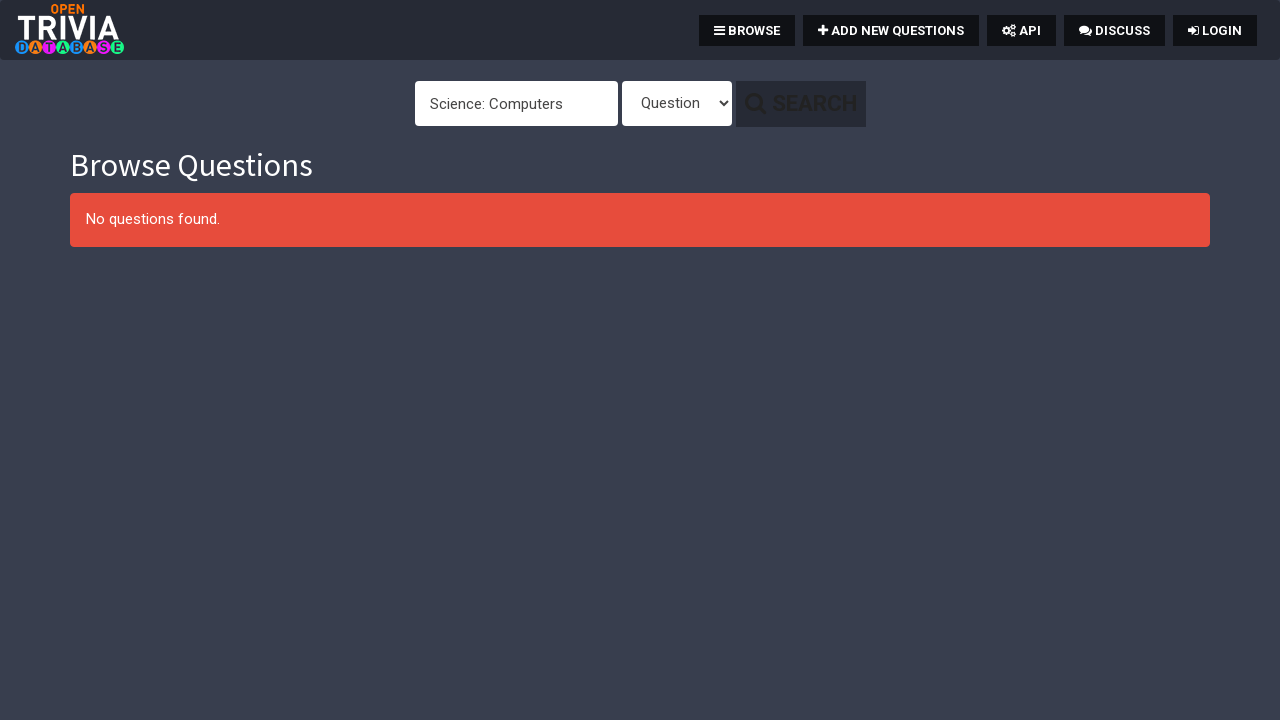

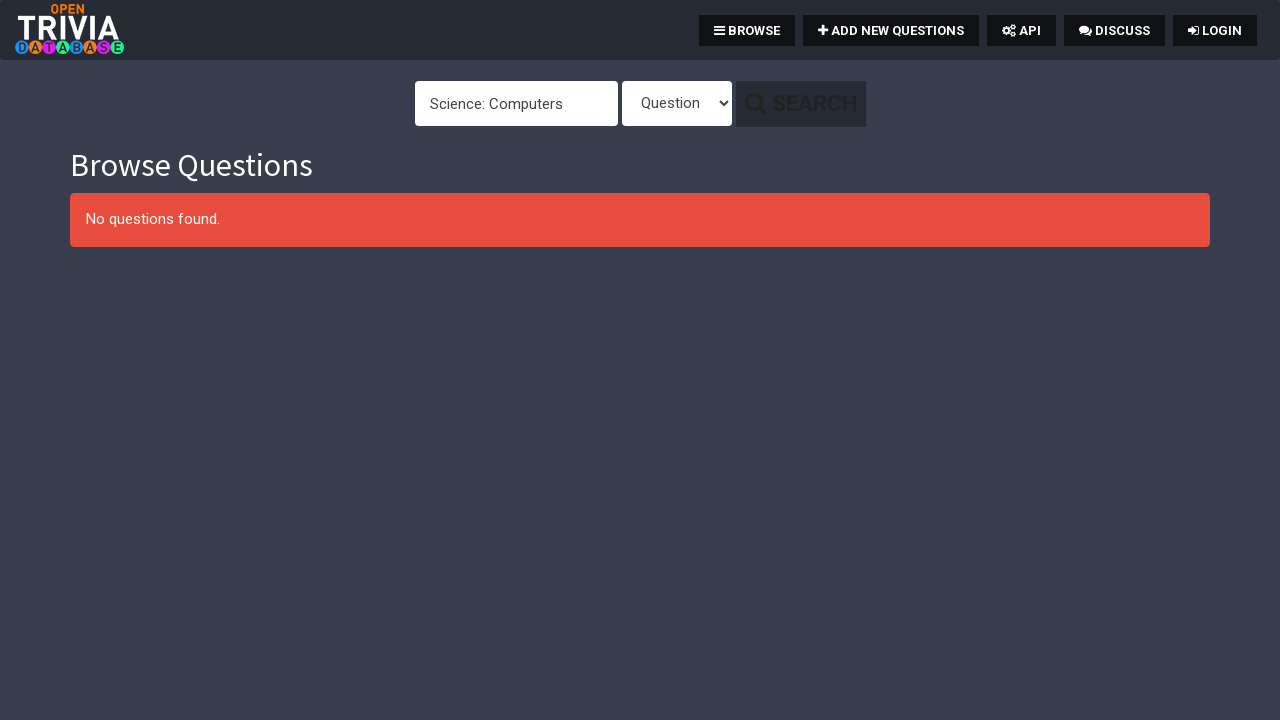